Fills out a practice form with personal information including name, email, gender, and contact details

Starting URL: https://demoqa.com/automation-practice-form

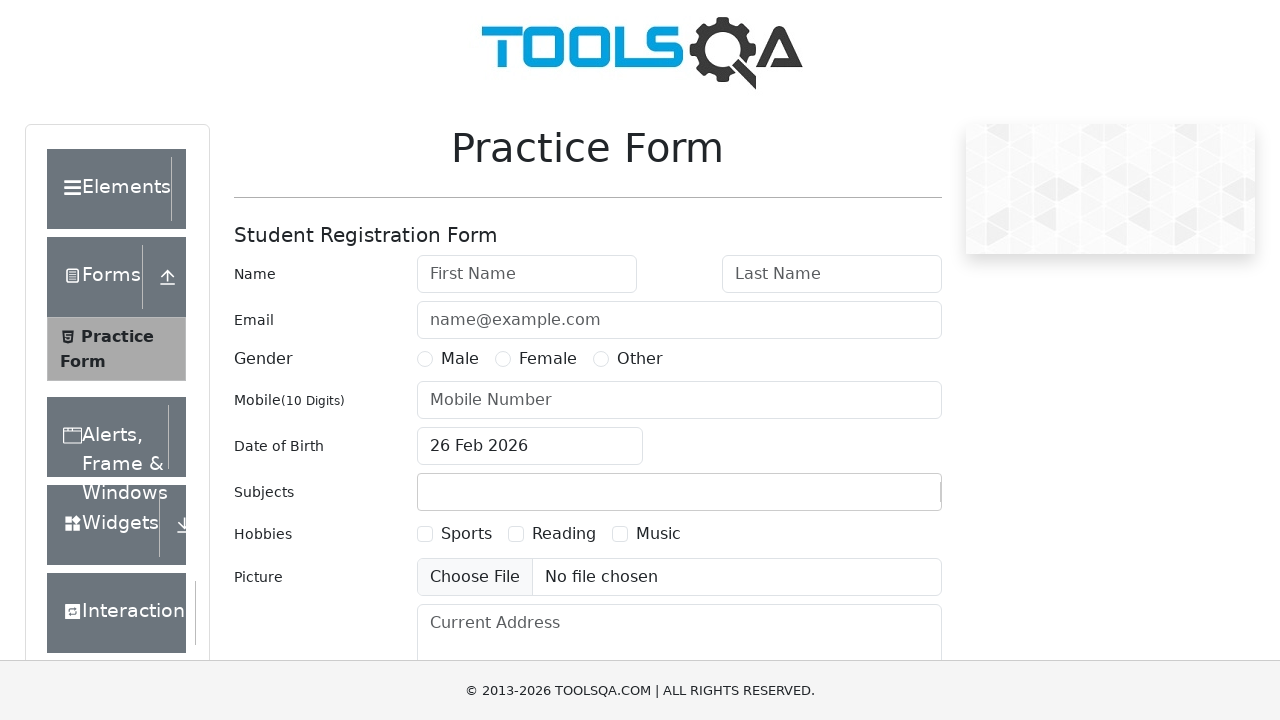

Zoomed out page to 50% for better visibility
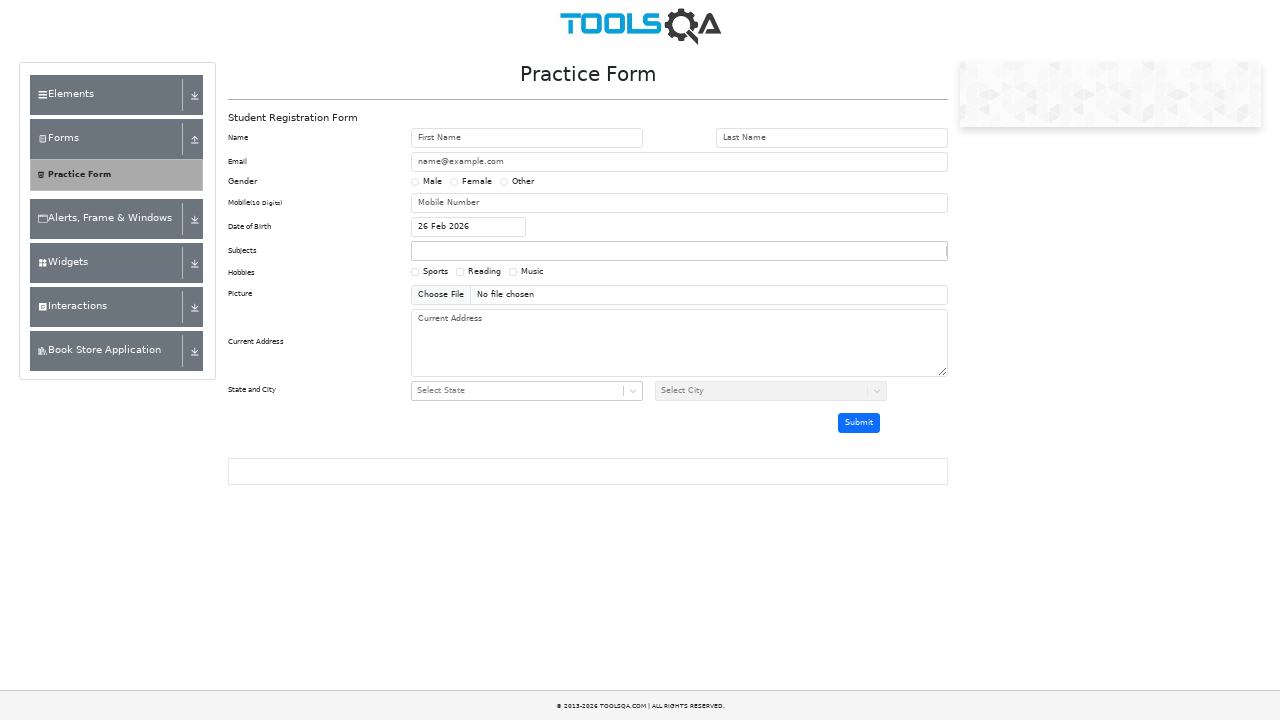

Filled first name field with 'Murat' on #firstName
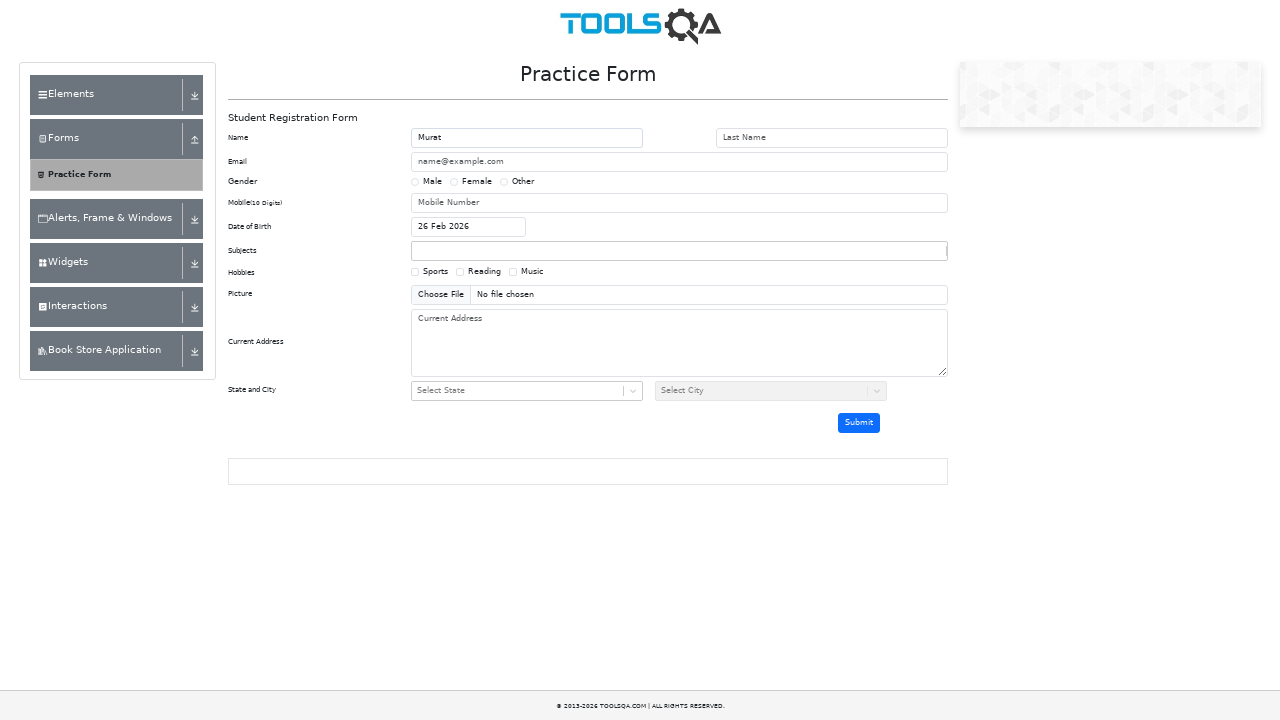

Filled last name field with 'Tokar' on #lastName
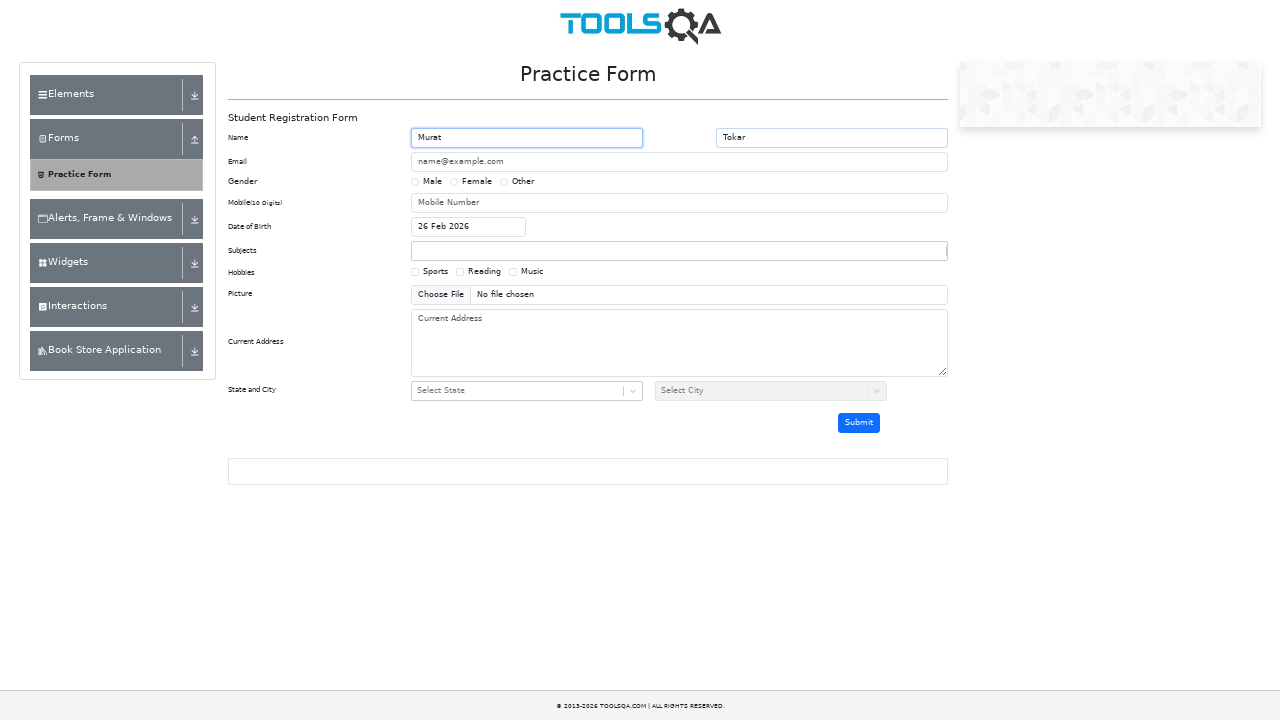

Filled email field with 'muratttokar26@gmail.com' on #userEmail
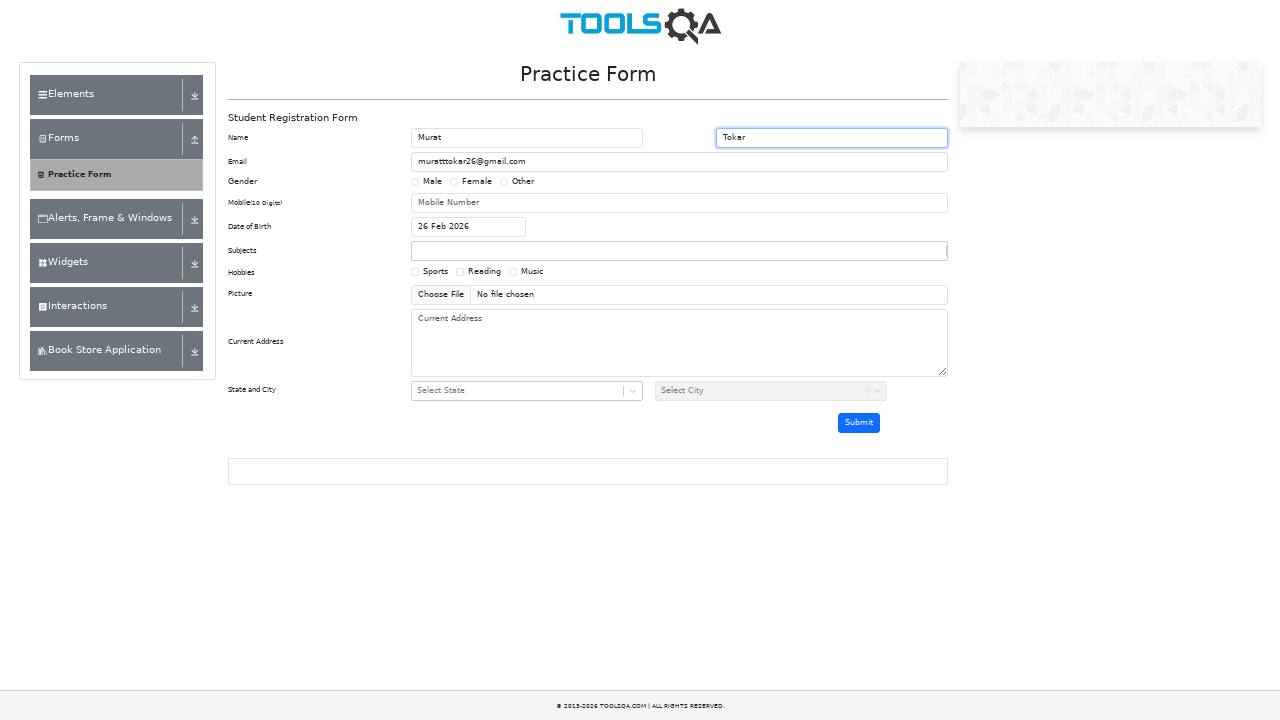

Selected 'Male' gender option at (415, 182) on input[value='Male']
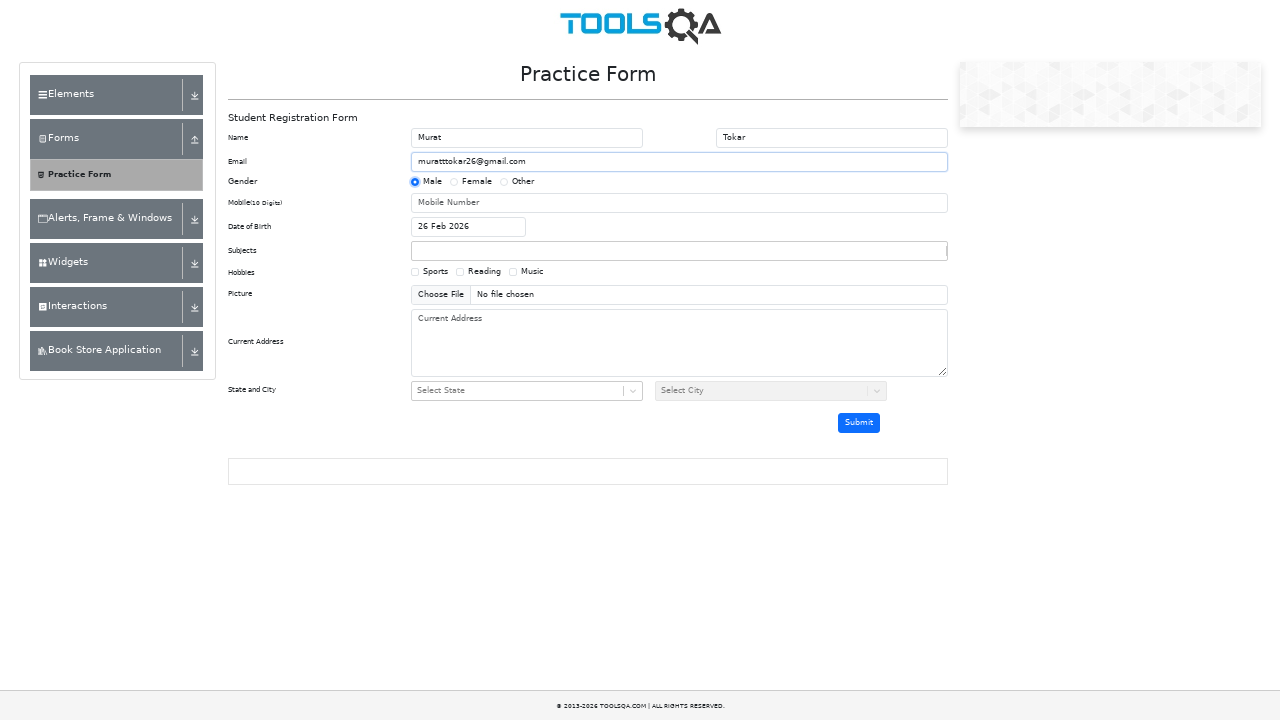

Filled mobile number field with '7663325739' on #userNumber
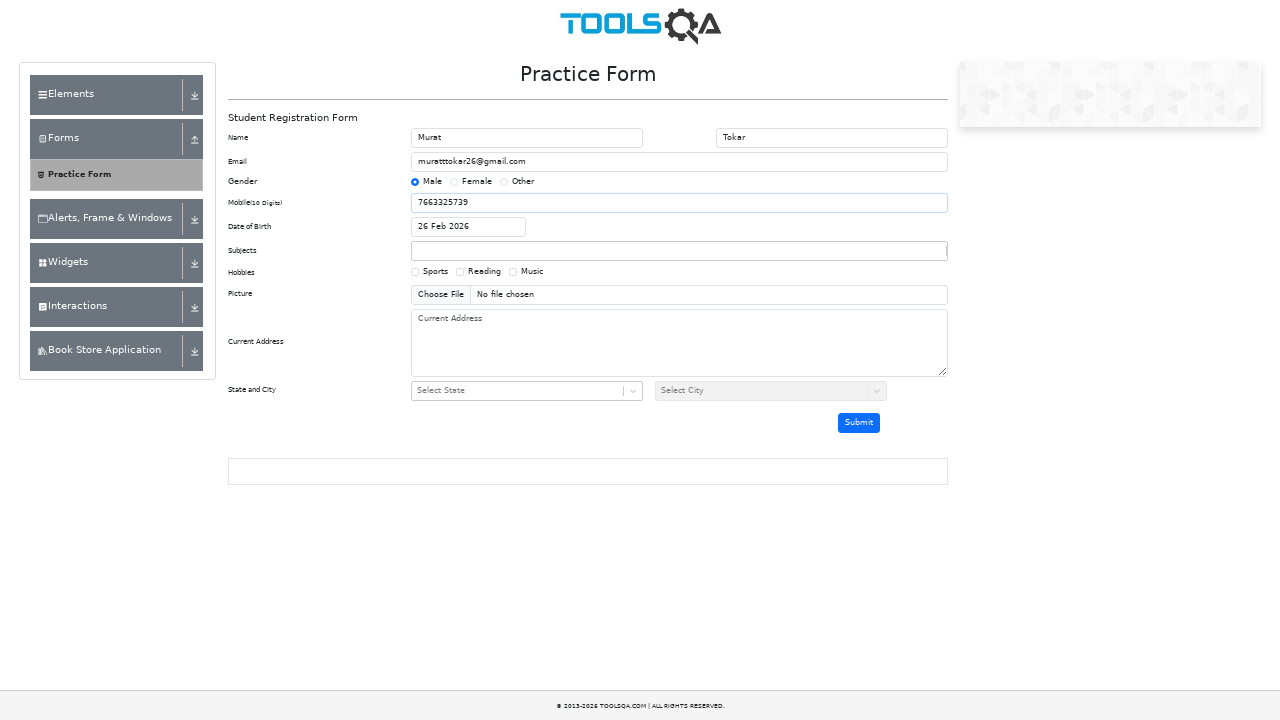

Filled date of birth field with '13 Sep 2023' on #dateOfBirthInput
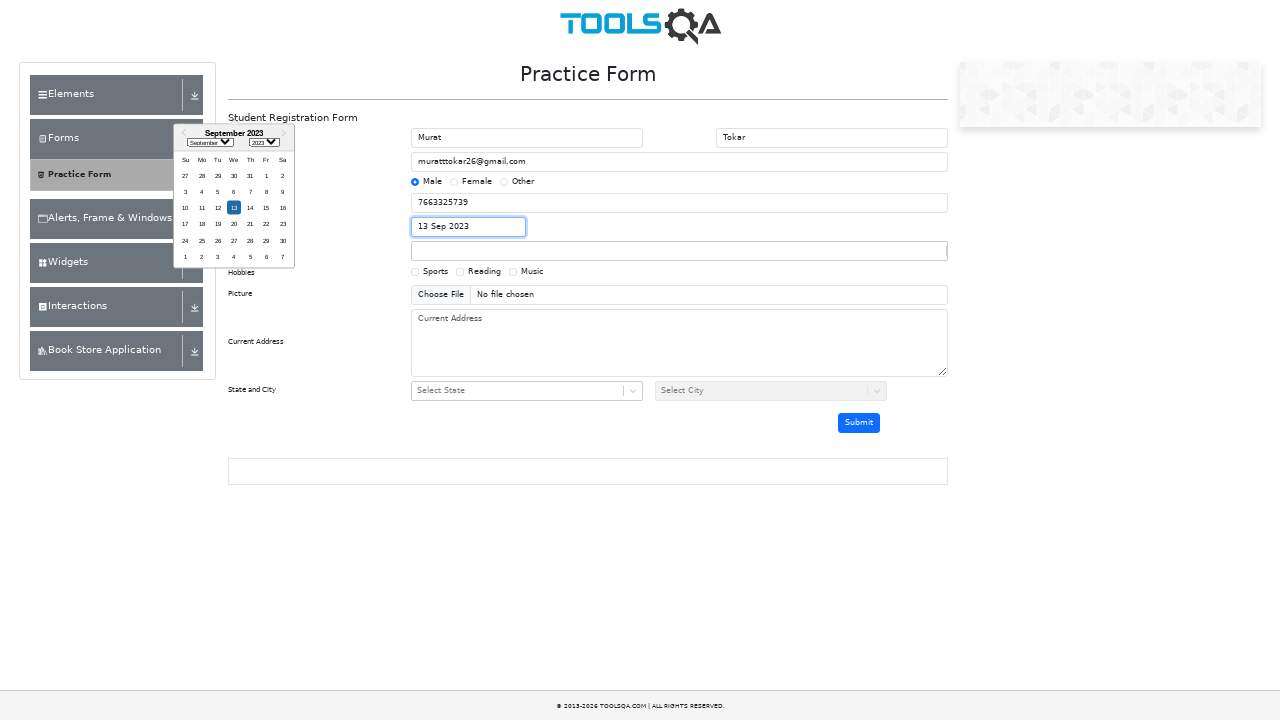

Pressed Enter to confirm date of birth on #dateOfBirthInput
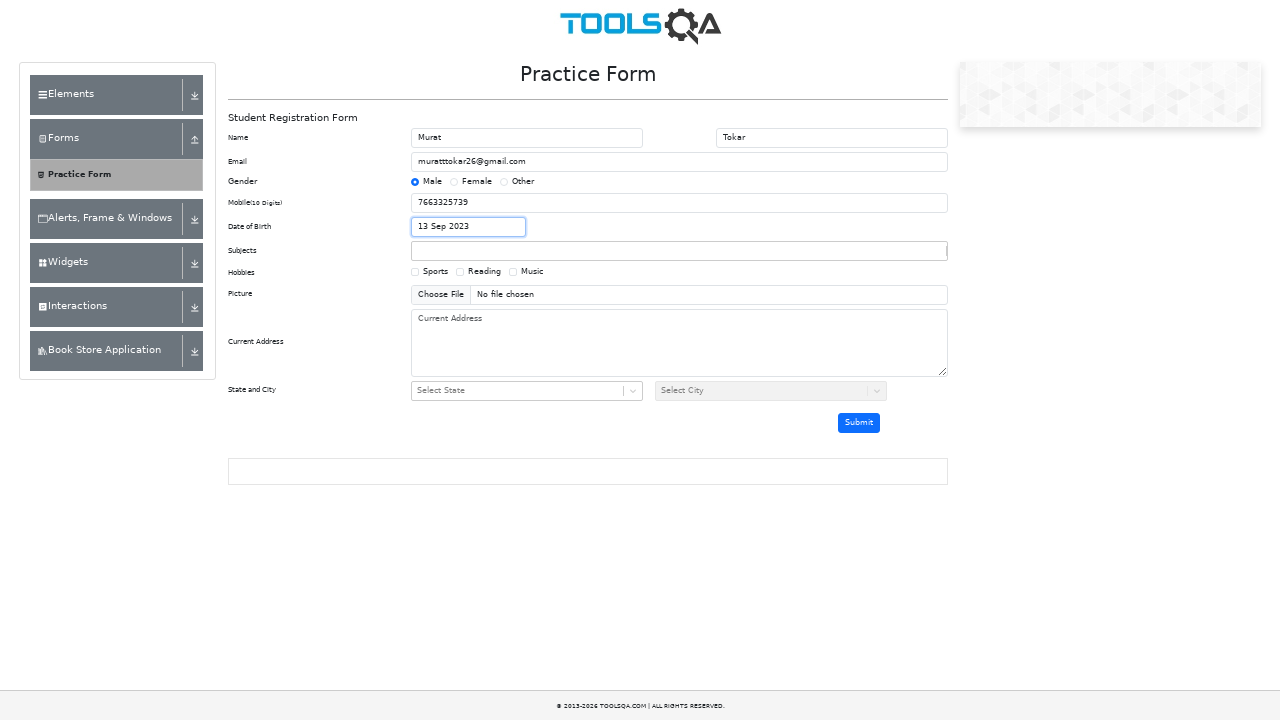

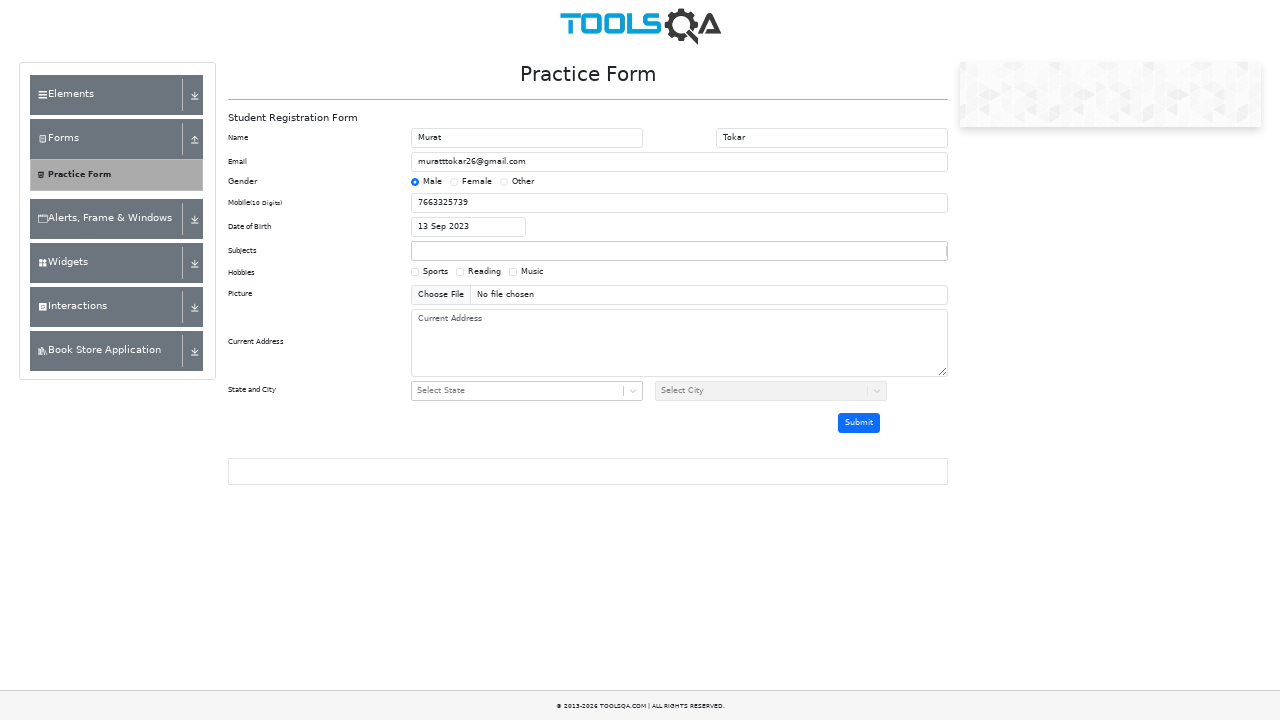